Tests the TodoMVC application by creating a new todo item and marking it as completed

Starting URL: https://demo.playwright.dev/todomvc/#/

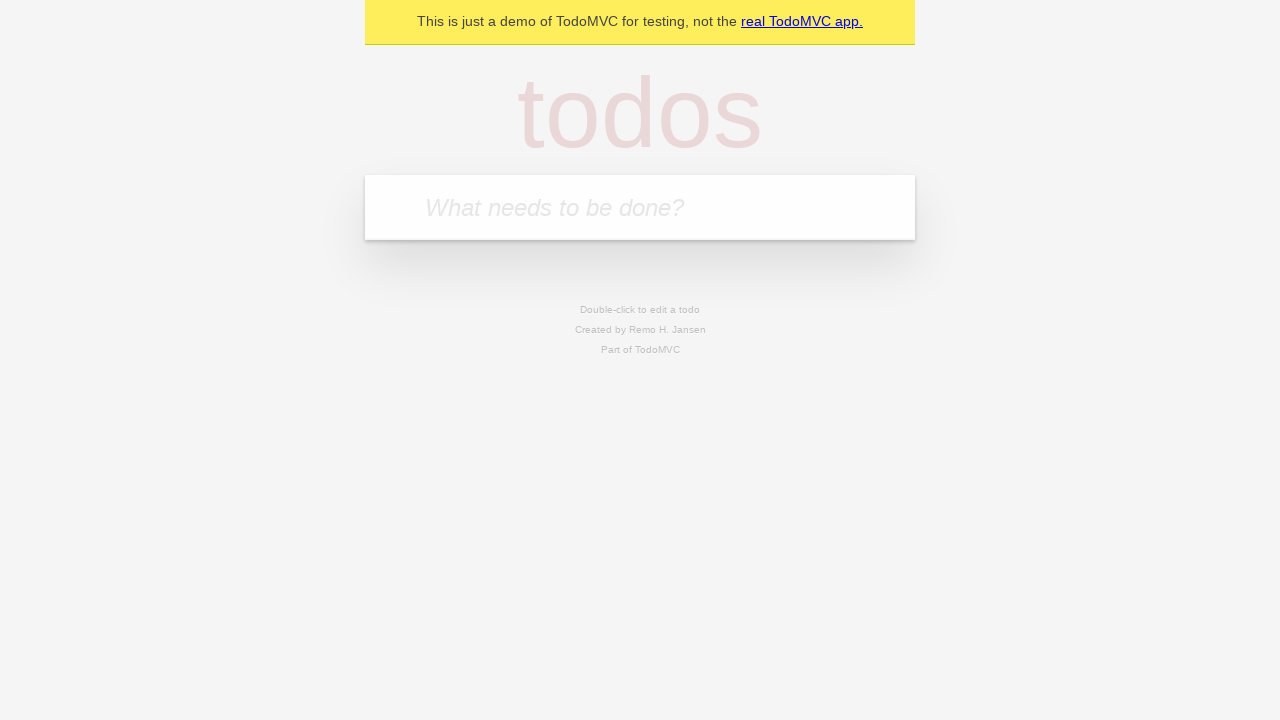

Clicked on the todo input field at (640, 207) on internal:attr=[placeholder="What needs to be done?"i]
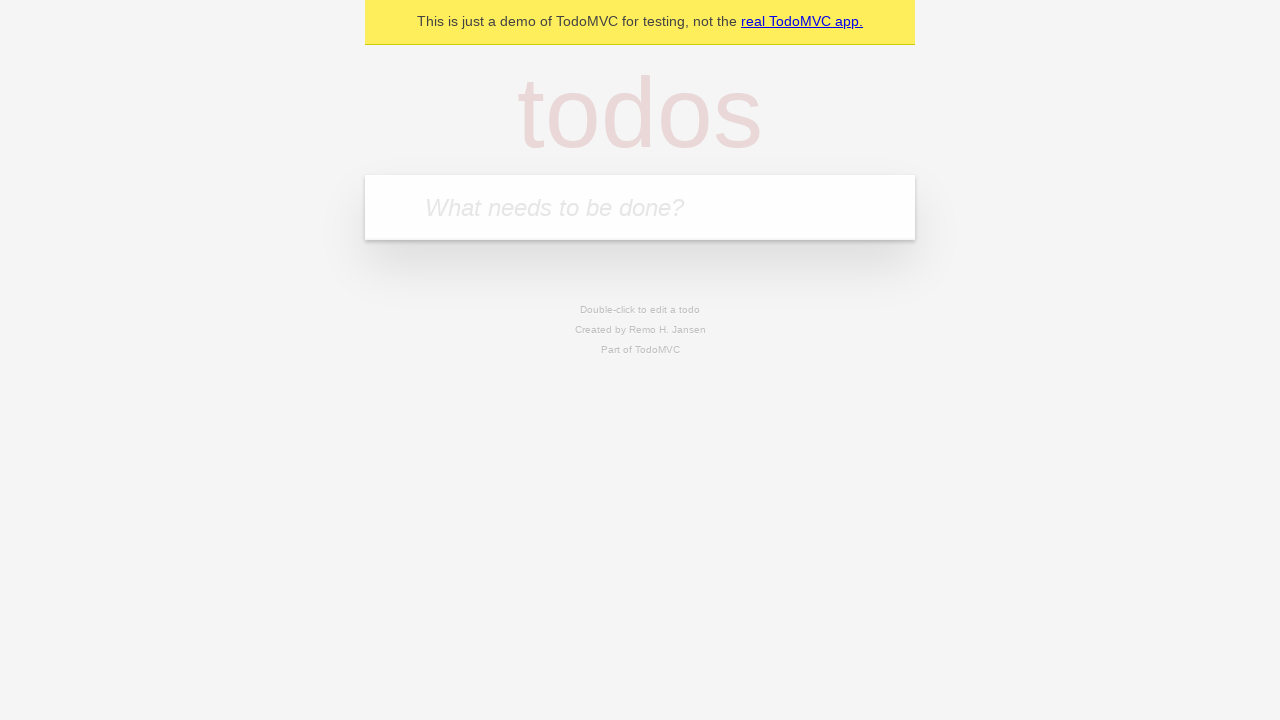

Filled todo input with 'Create first playwright scenario' on internal:attr=[placeholder="What needs to be done?"i]
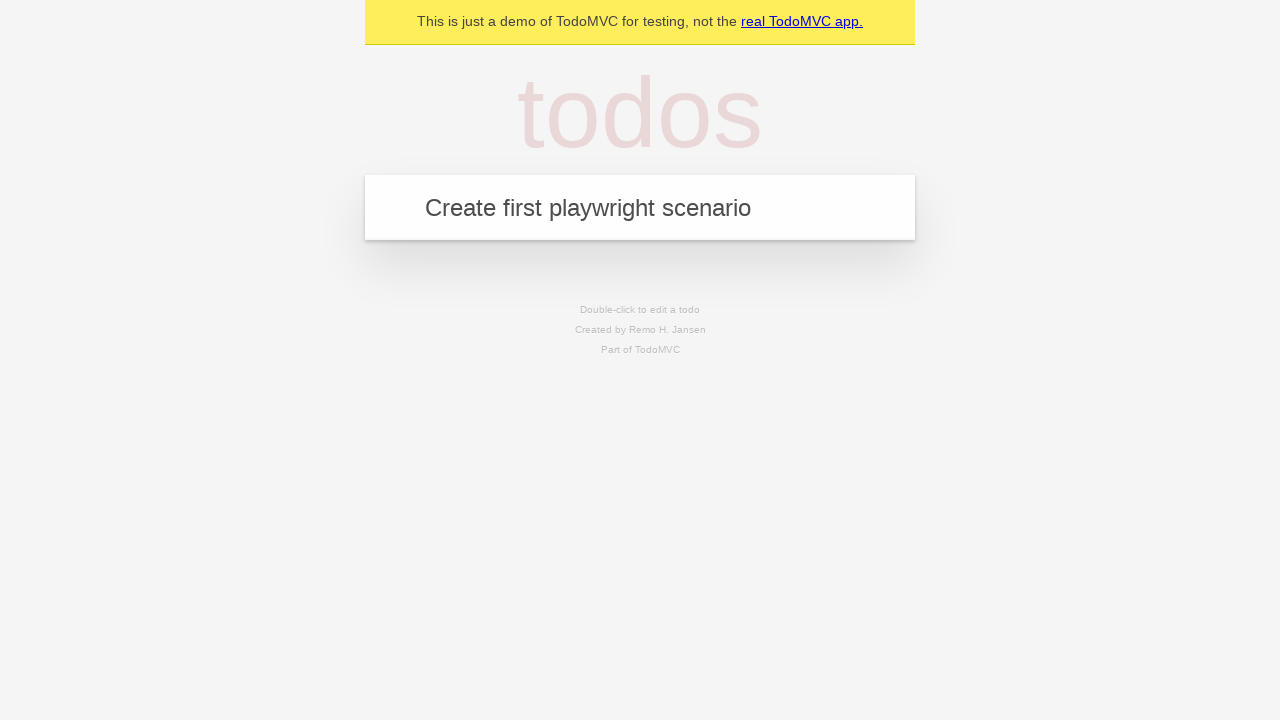

Pressed Enter to add the todo item on internal:attr=[placeholder="What needs to be done?"i]
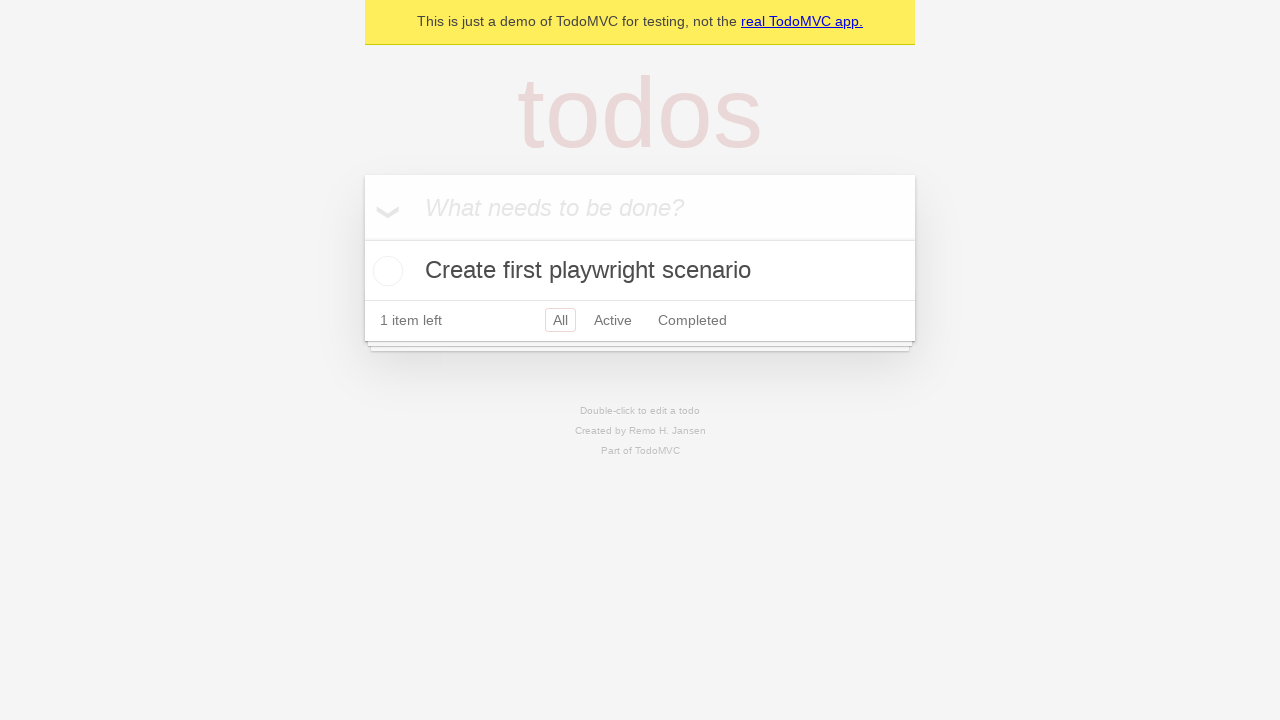

Checked the checkbox to mark todo as completed at (385, 271) on internal:role=checkbox[name="Toggle Todo"i]
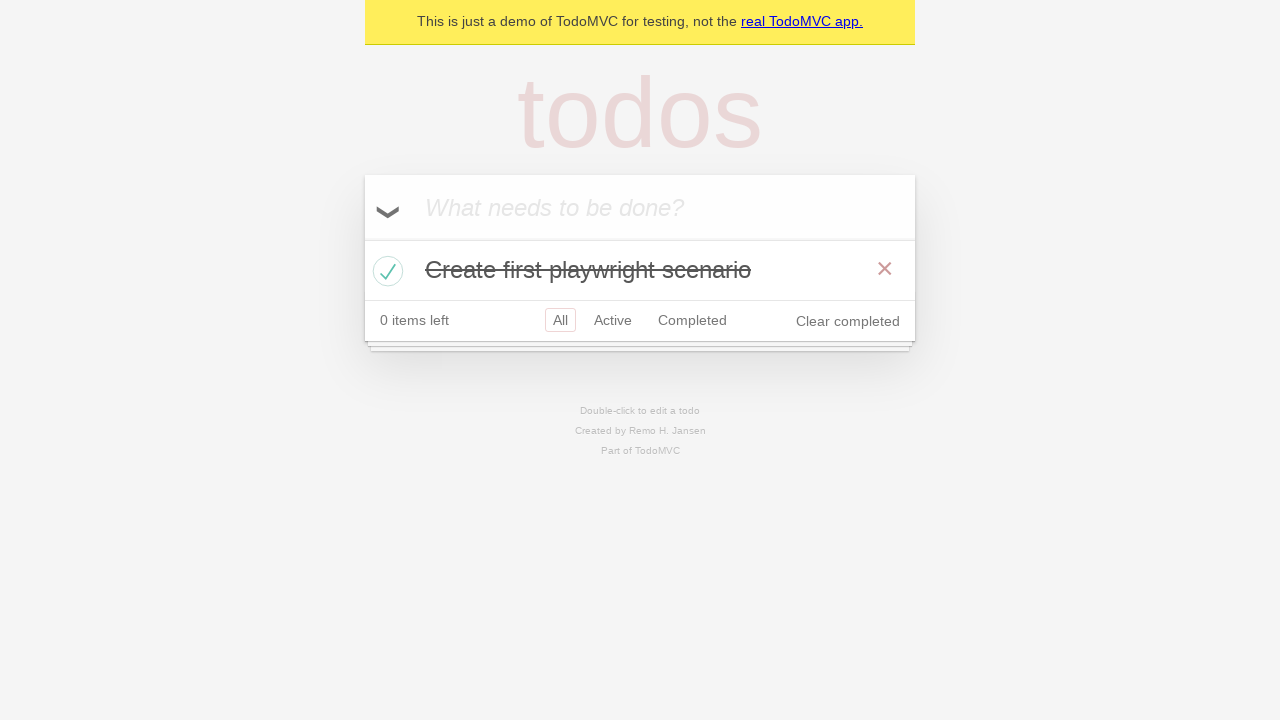

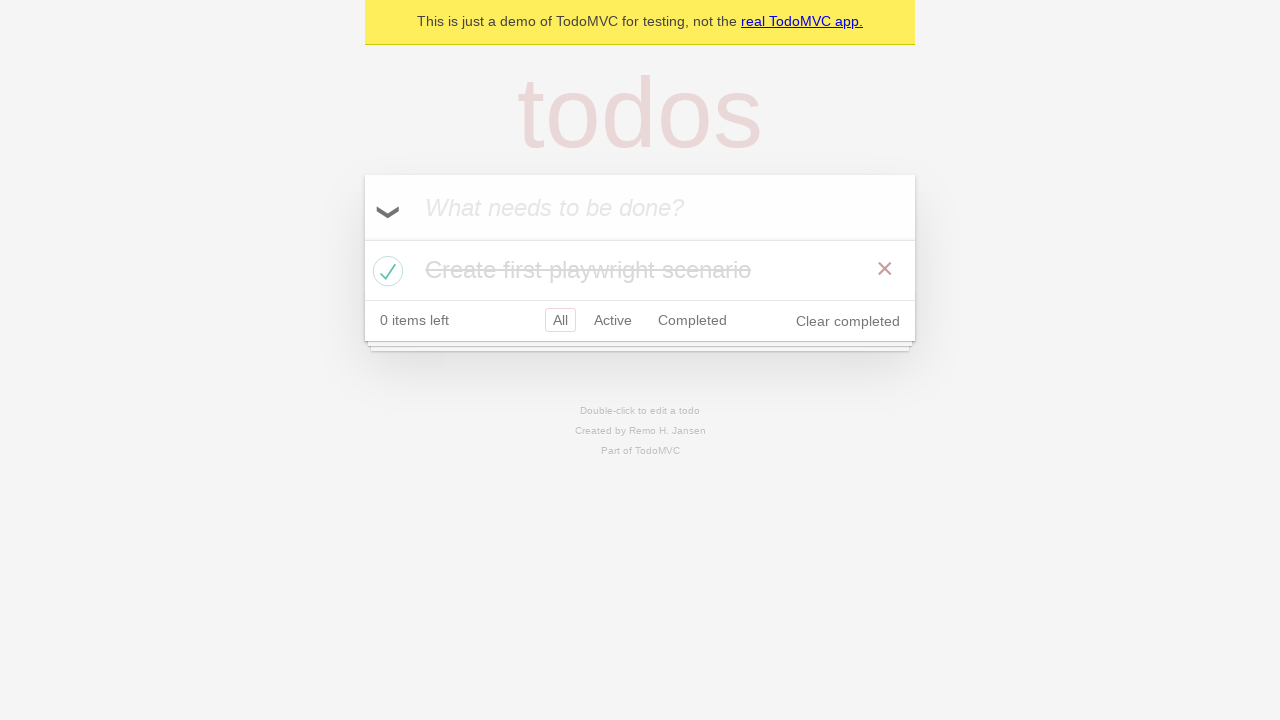